Tests iframe handling by switching to an iframe on W3Schools JavaScript demo page and clicking a button within the iframe

Starting URL: https://www.w3schools.com/js/tryit.asp?filename=tryjs_myfirst

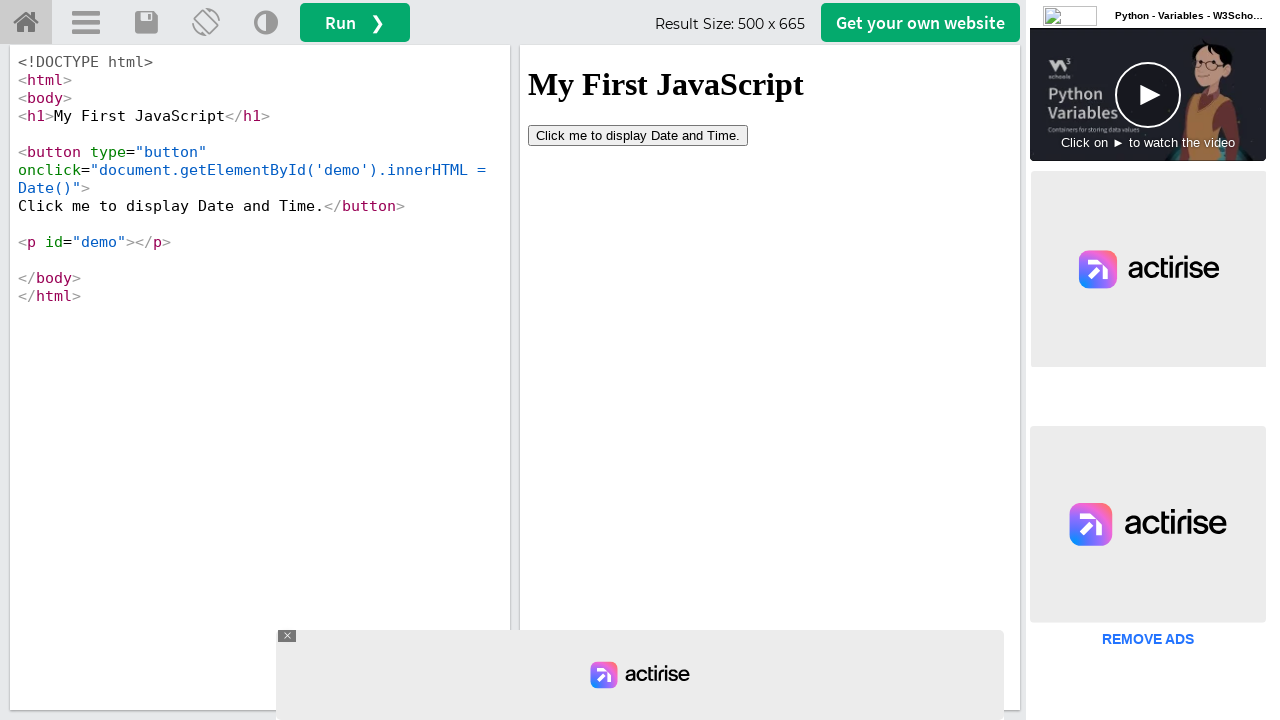

Located iframe with ID 'iframeResult' containing the JavaScript demo result
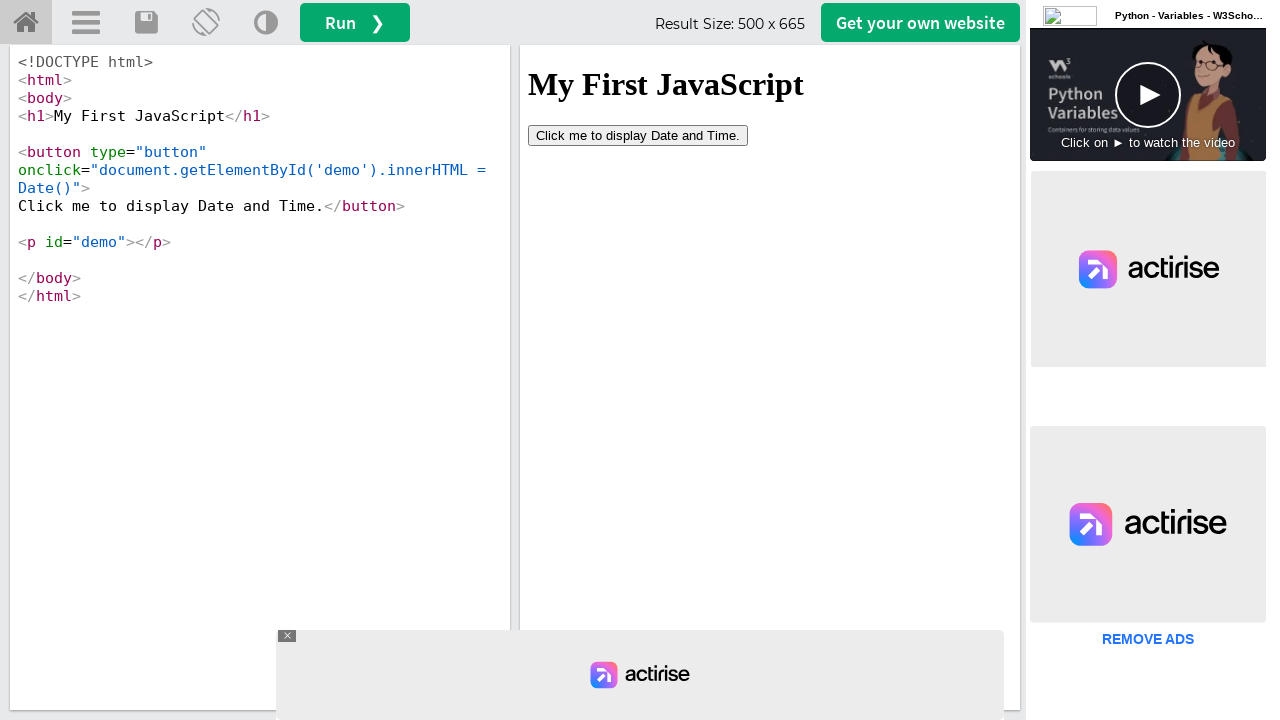

Clicked 'Click me to...' button within the iframe at (638, 135) on #iframeResult >> internal:control=enter-frame >> xpath=//button[contains(text(),
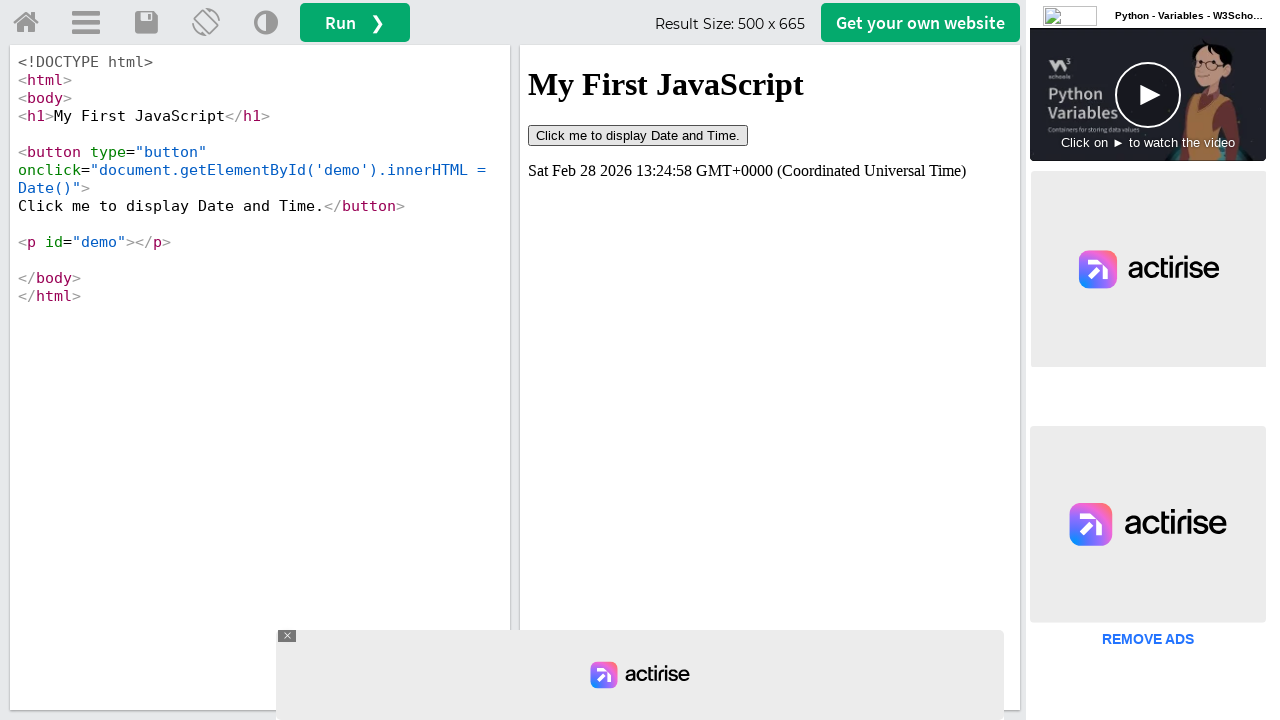

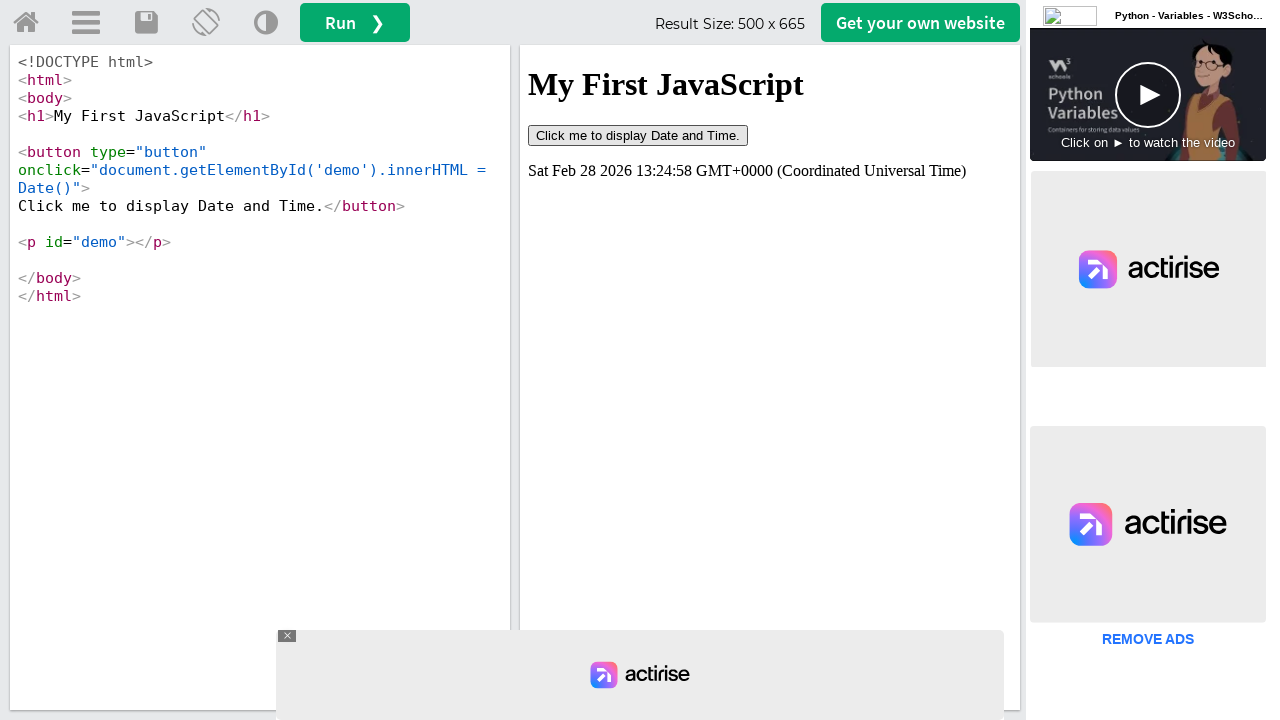